Tests the add-to-cart functionality on an e-commerce demo site by clicking the add to cart button for a product and verifying the product appears in the cart with the correct name.

Starting URL: https://bstackdemo.com/

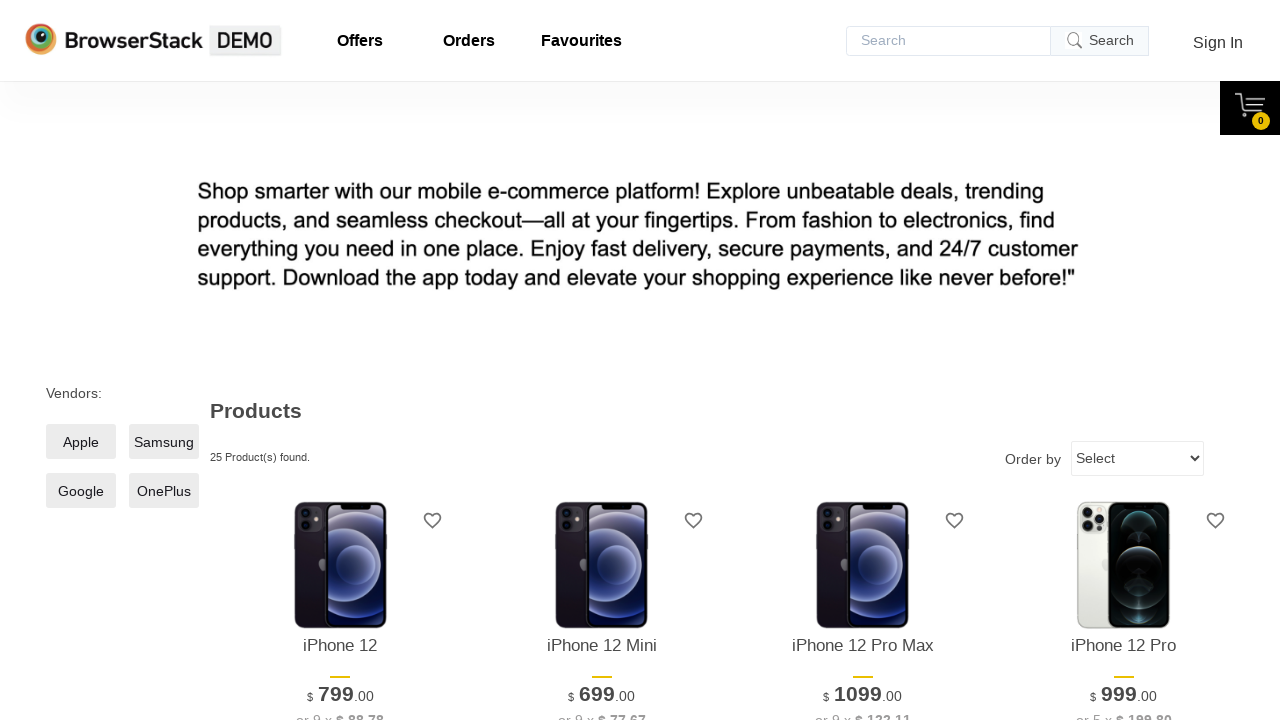

Page loaded and title matched StackDemo
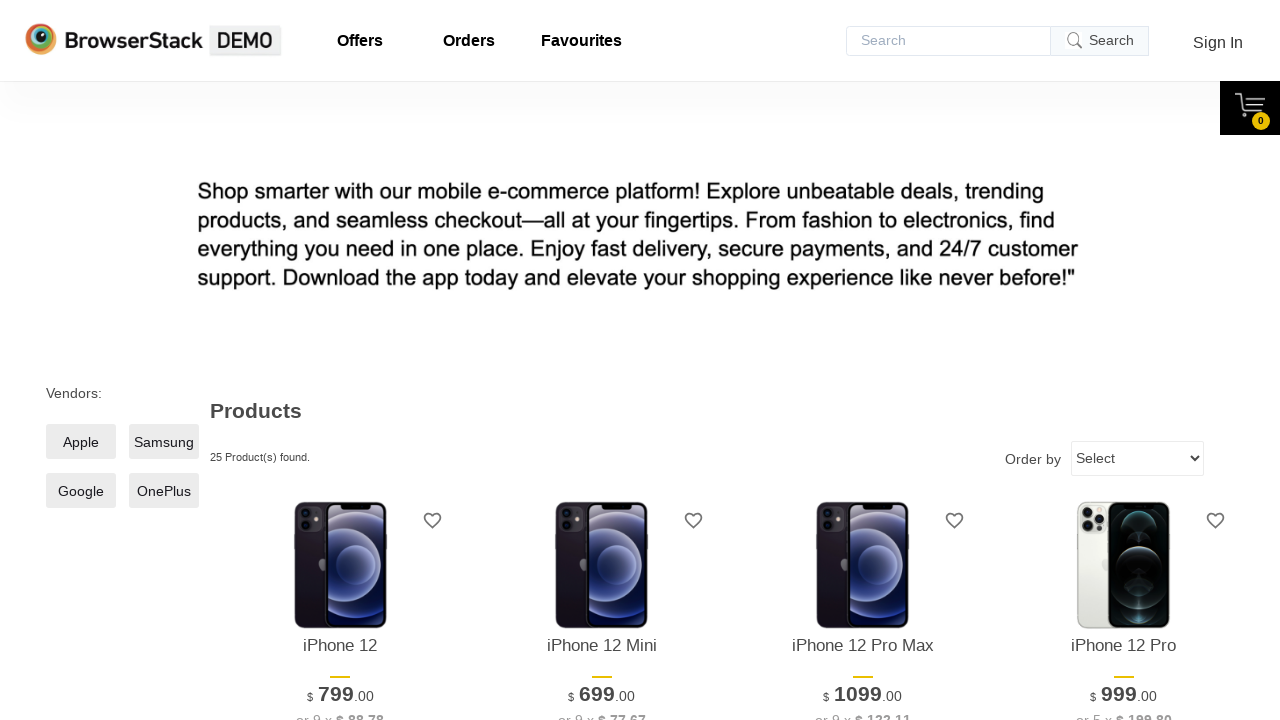

First product became visible
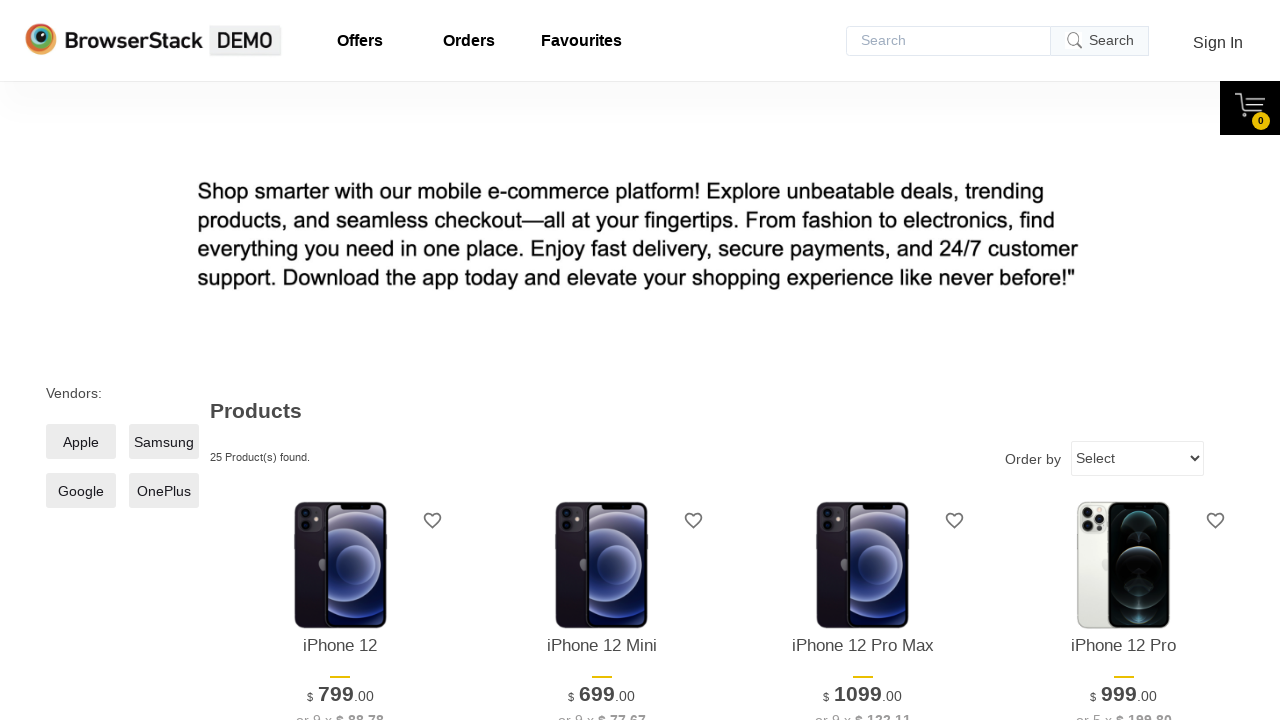

Retrieved product name: iPhone 12
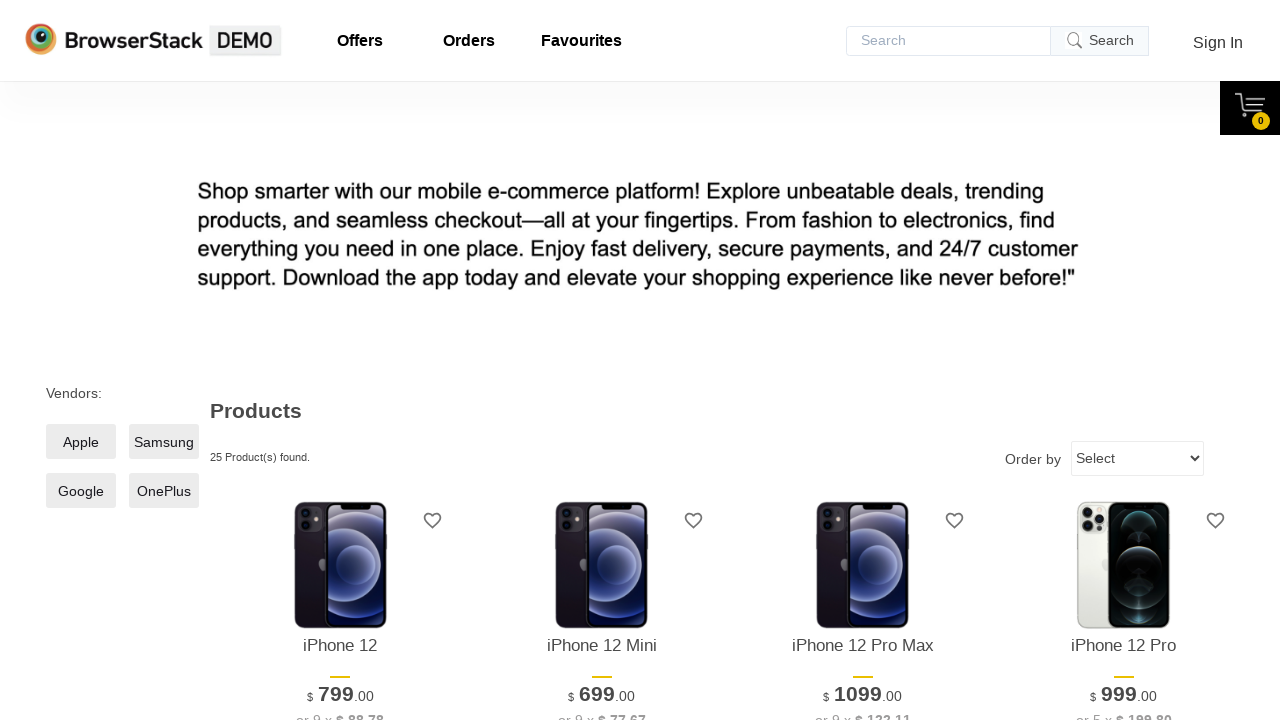

Add to cart button became visible
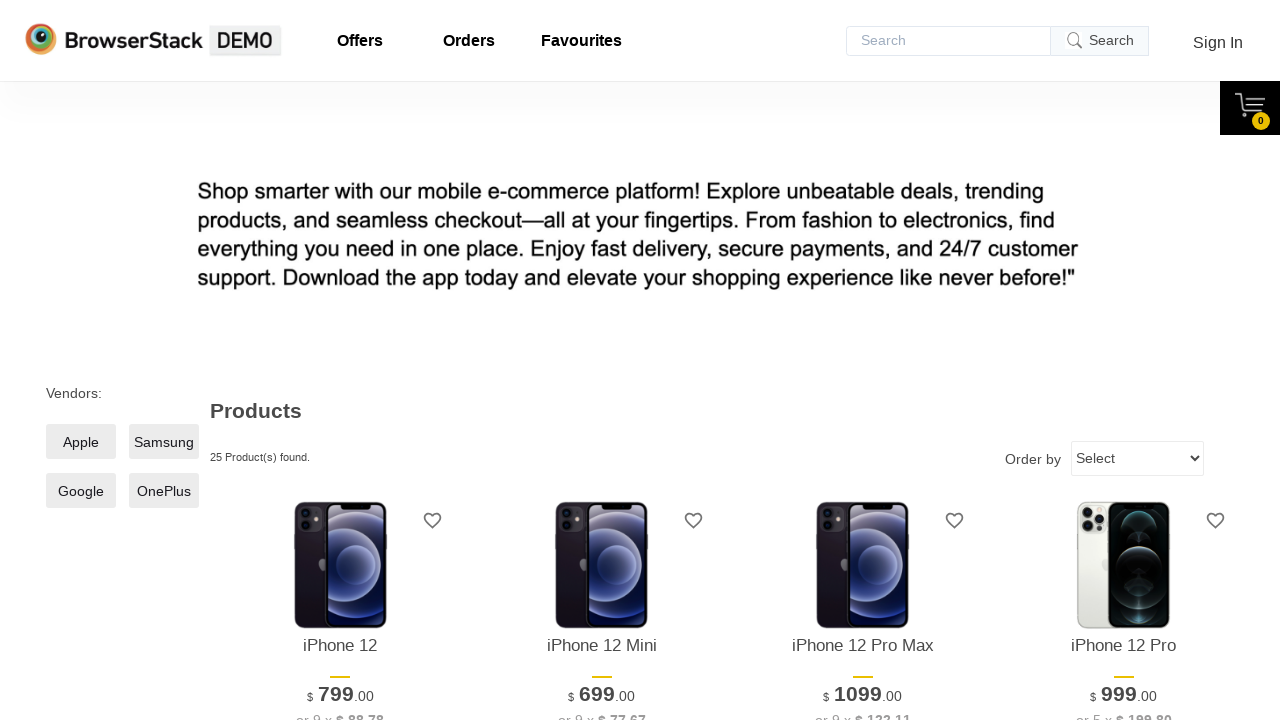

Clicked add to cart button for first product at (340, 361) on xpath=//*[@id="1"]/div[4]
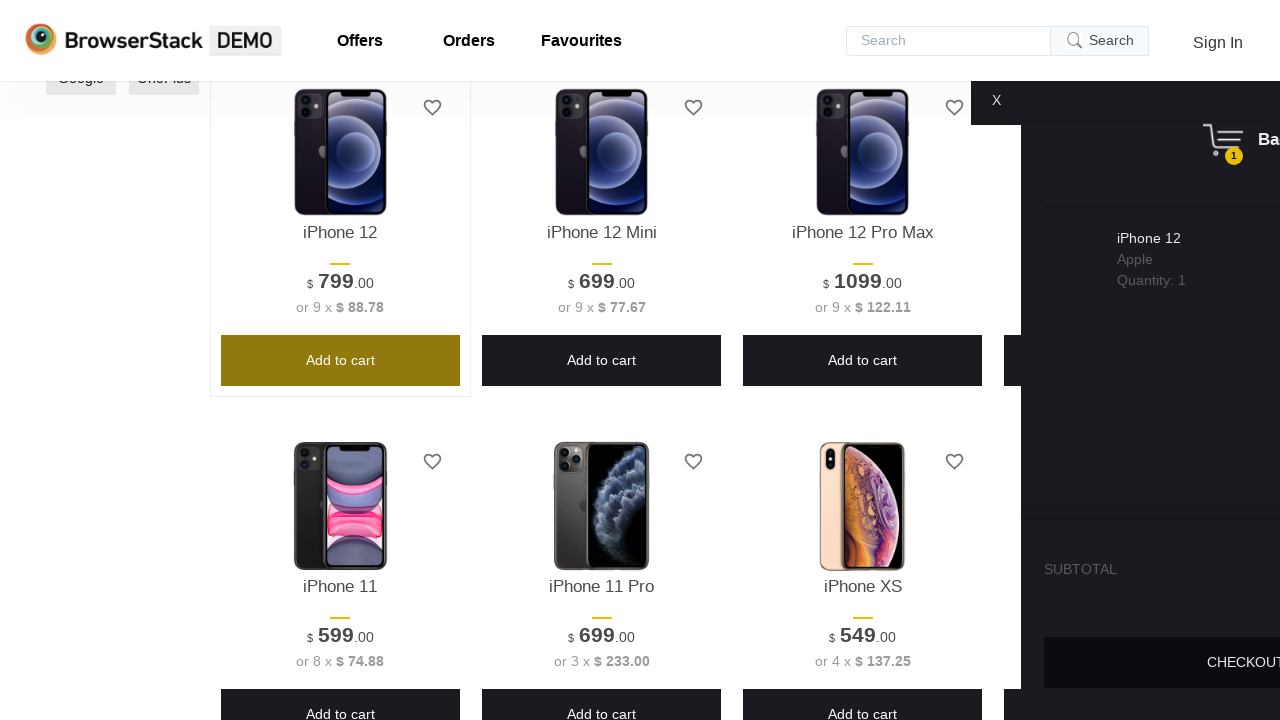

Cart pane became visible
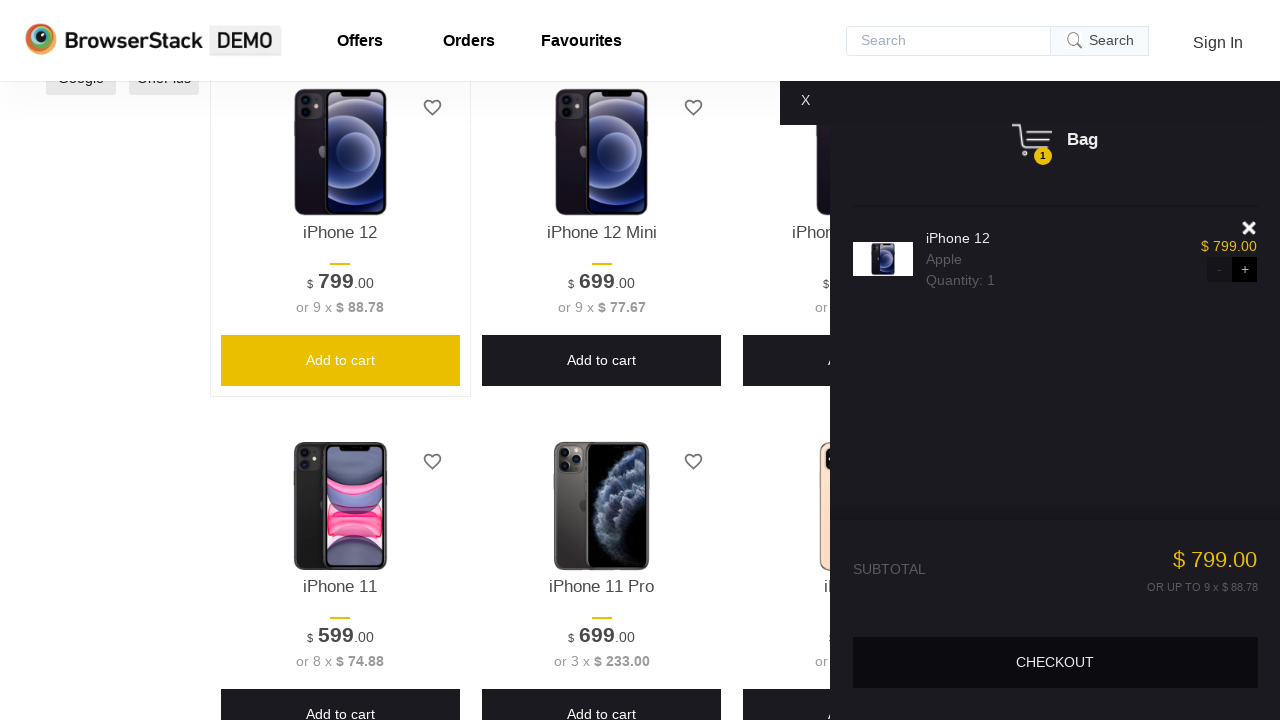

Product in cart became visible
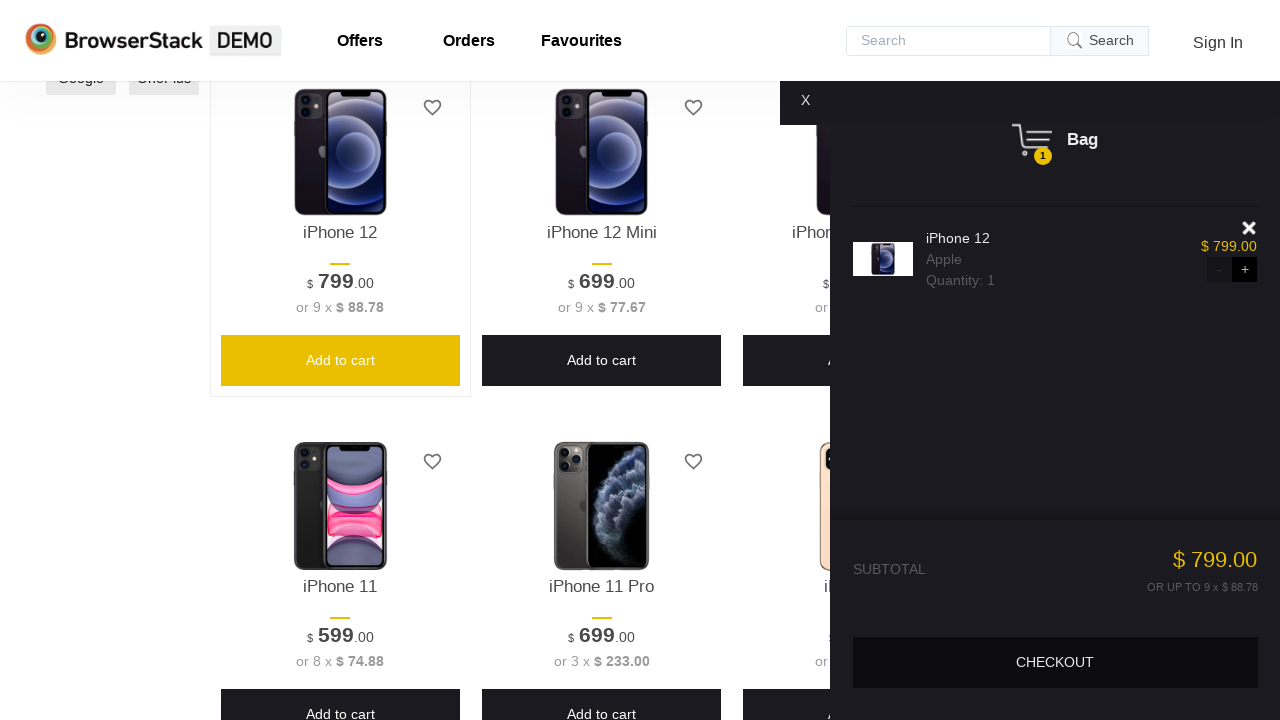

Retrieved product name from cart: iPhone 12
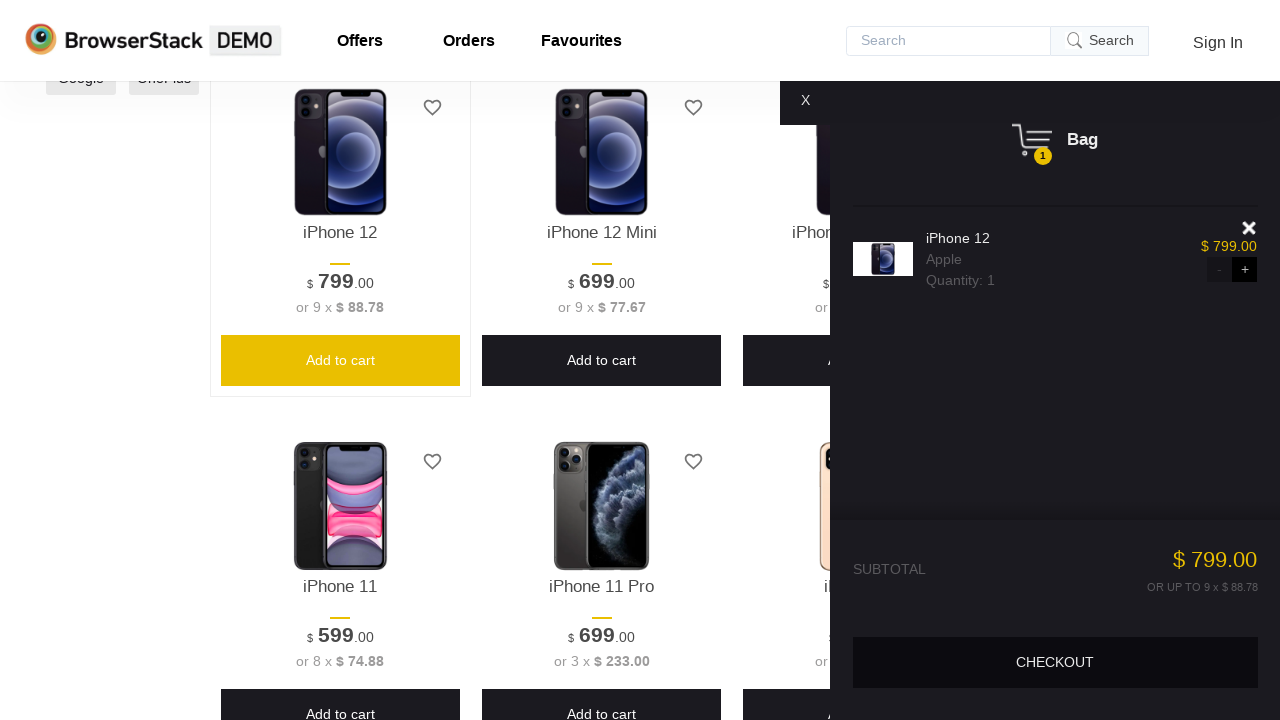

Verified product name in cart matches original product
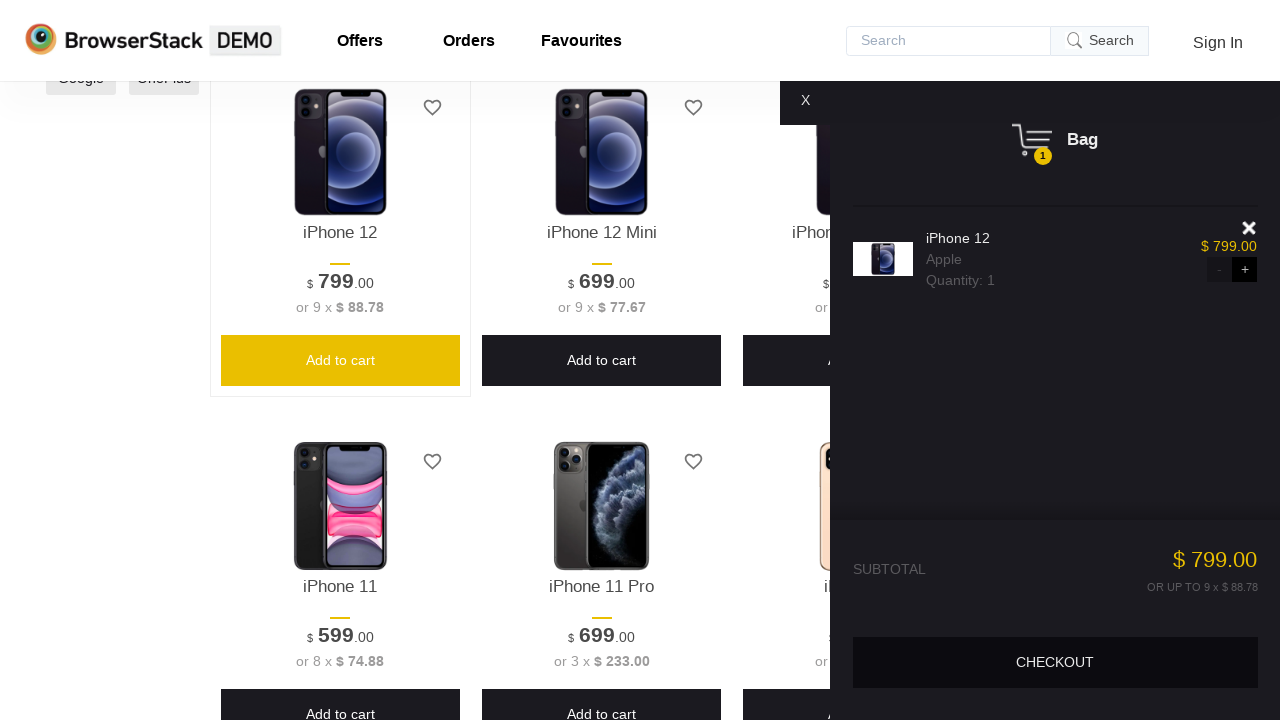

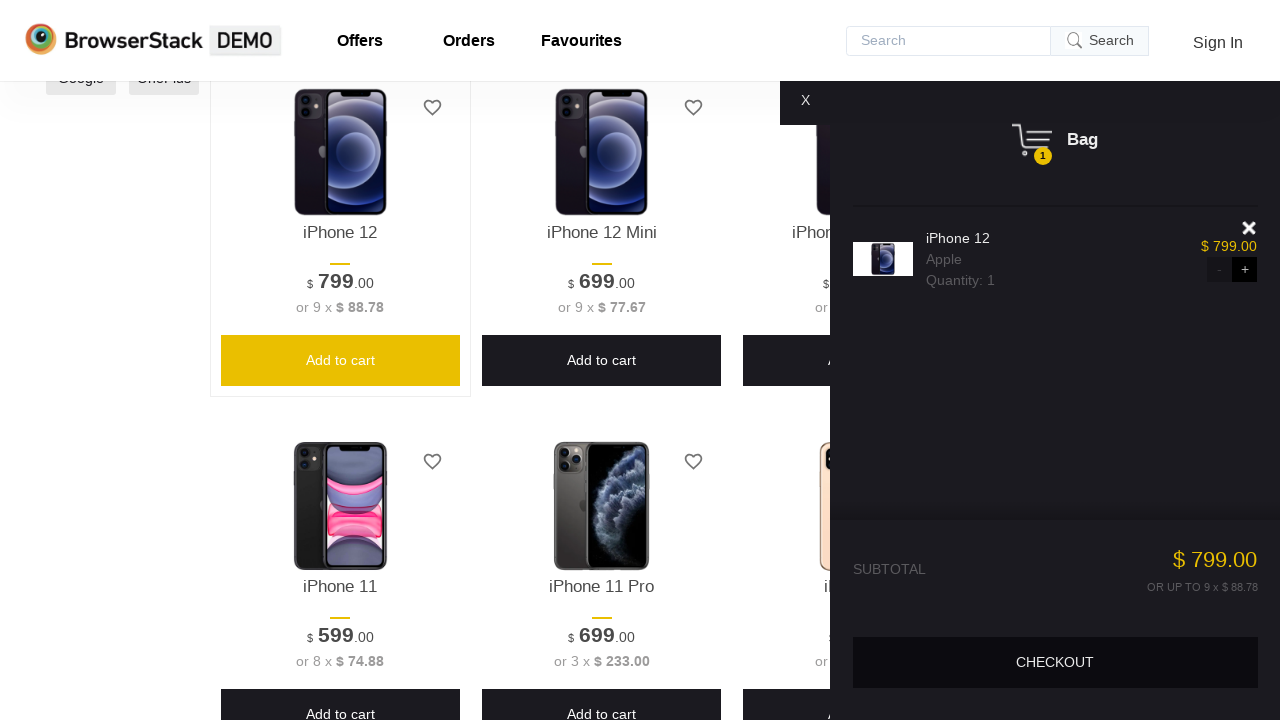